Tests dynamic controls page by interacting with a checkbox - verifying its initial state and then clicking to toggle it

Starting URL: https://training-support.net/webelements/dynamic-controls

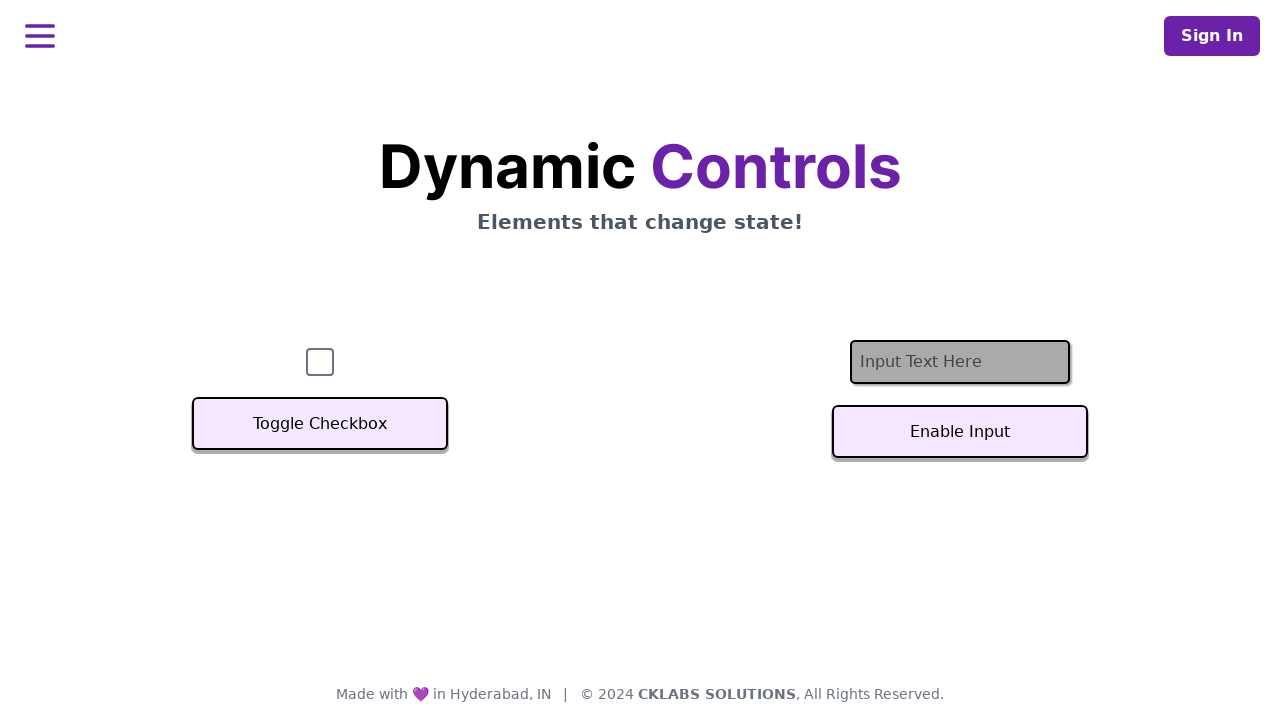

Located checkbox element with id 'checkbox'
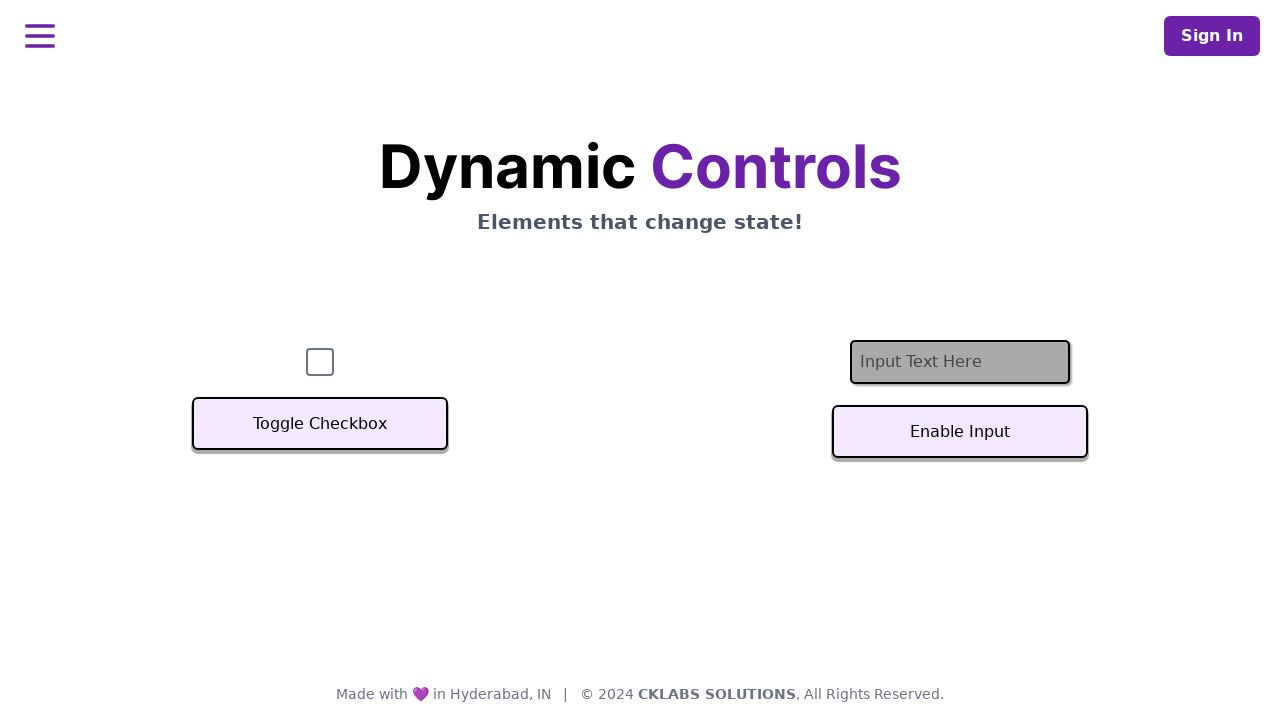

Verified checkbox element is present on page
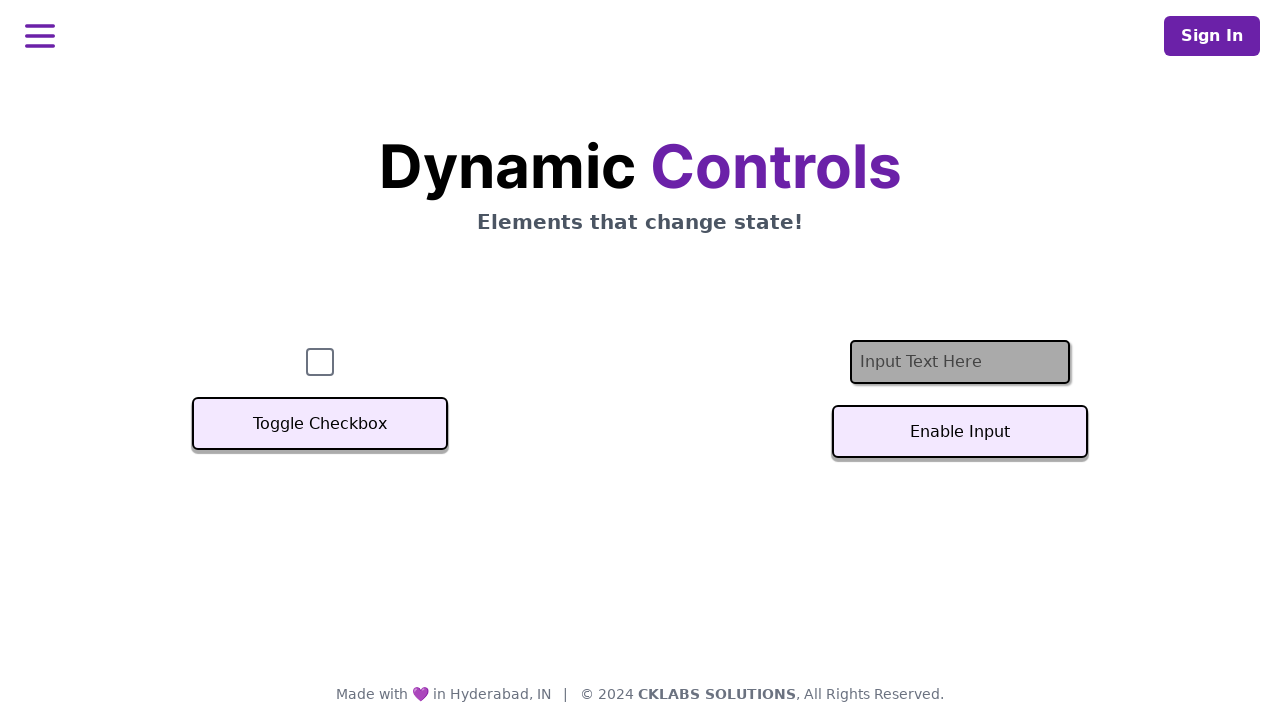

Clicked checkbox to toggle its state at (320, 362) on #checkbox
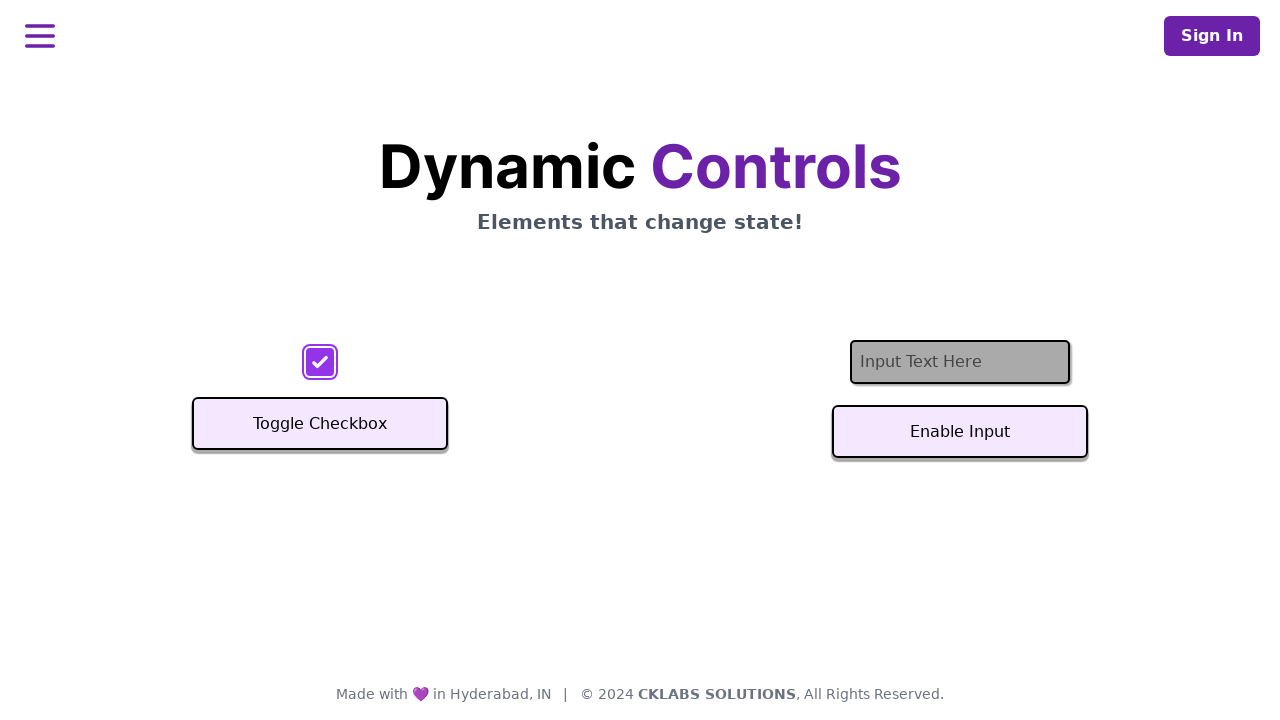

Waited 500ms for checkbox state change to register
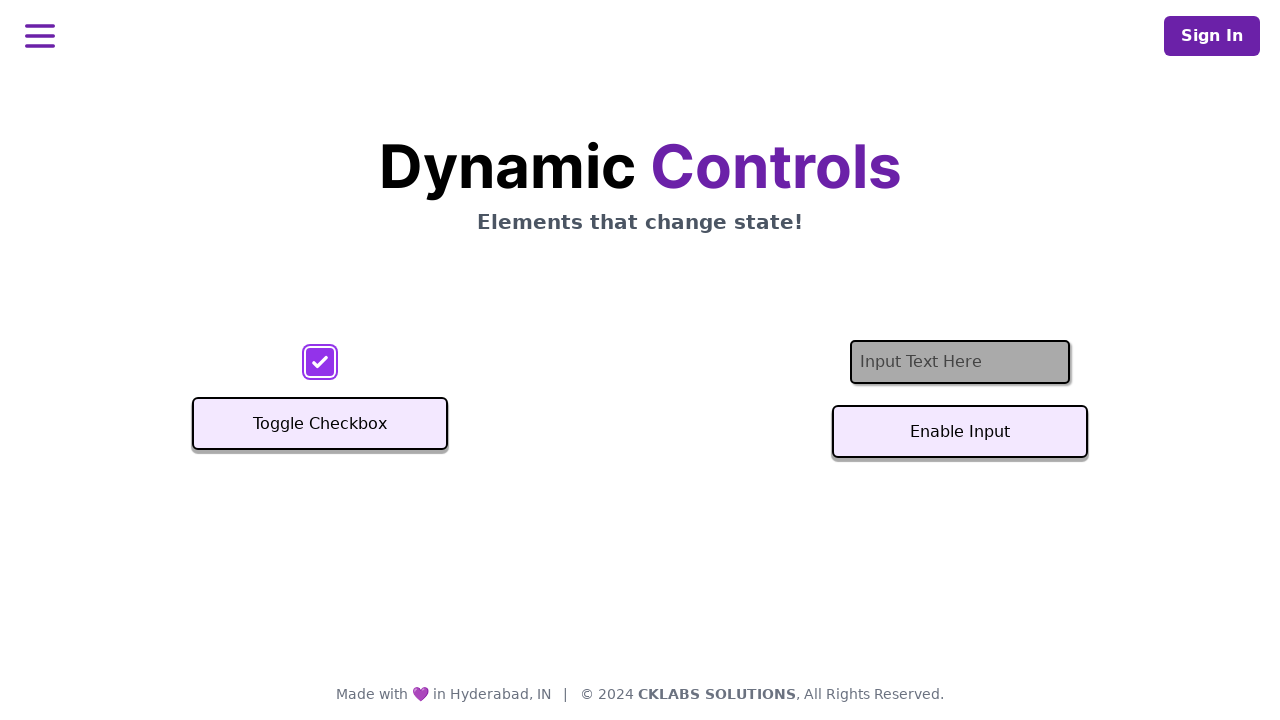

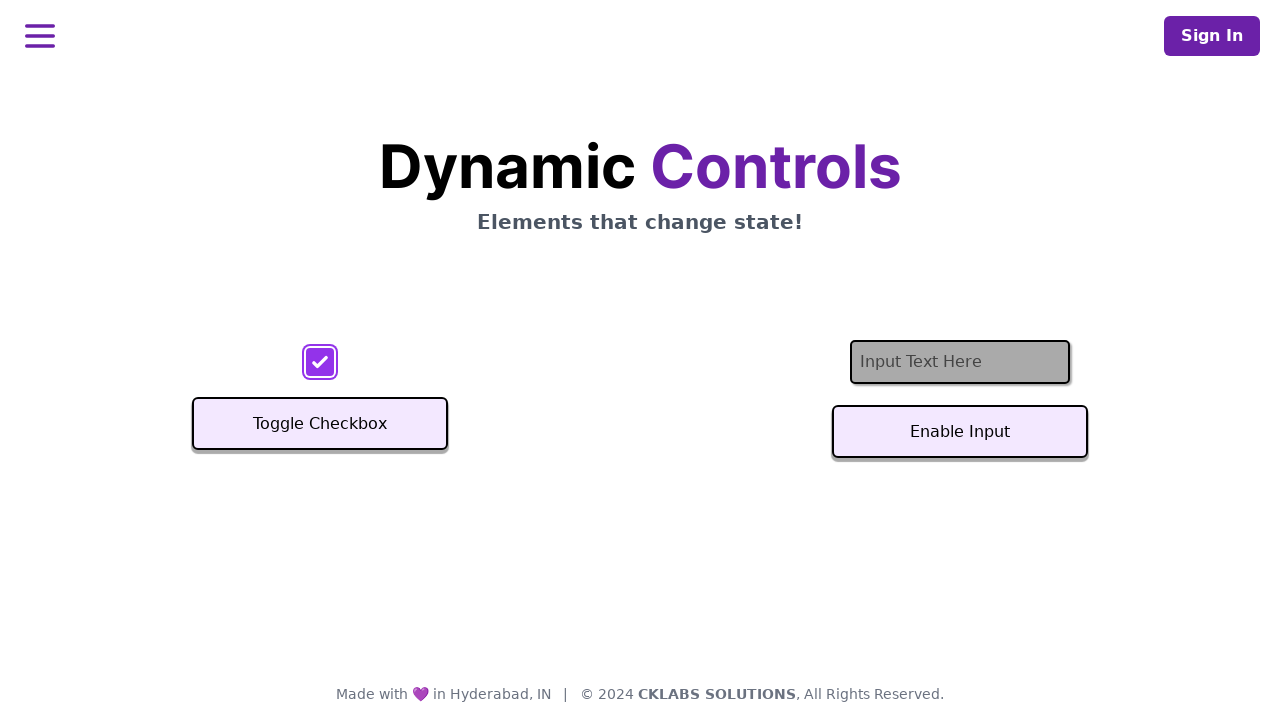